Tests drag and drop functionality within an iframe on the jQuery UI demo page by dragging an element and dropping it onto a target area

Starting URL: https://jqueryui.com/droppable/

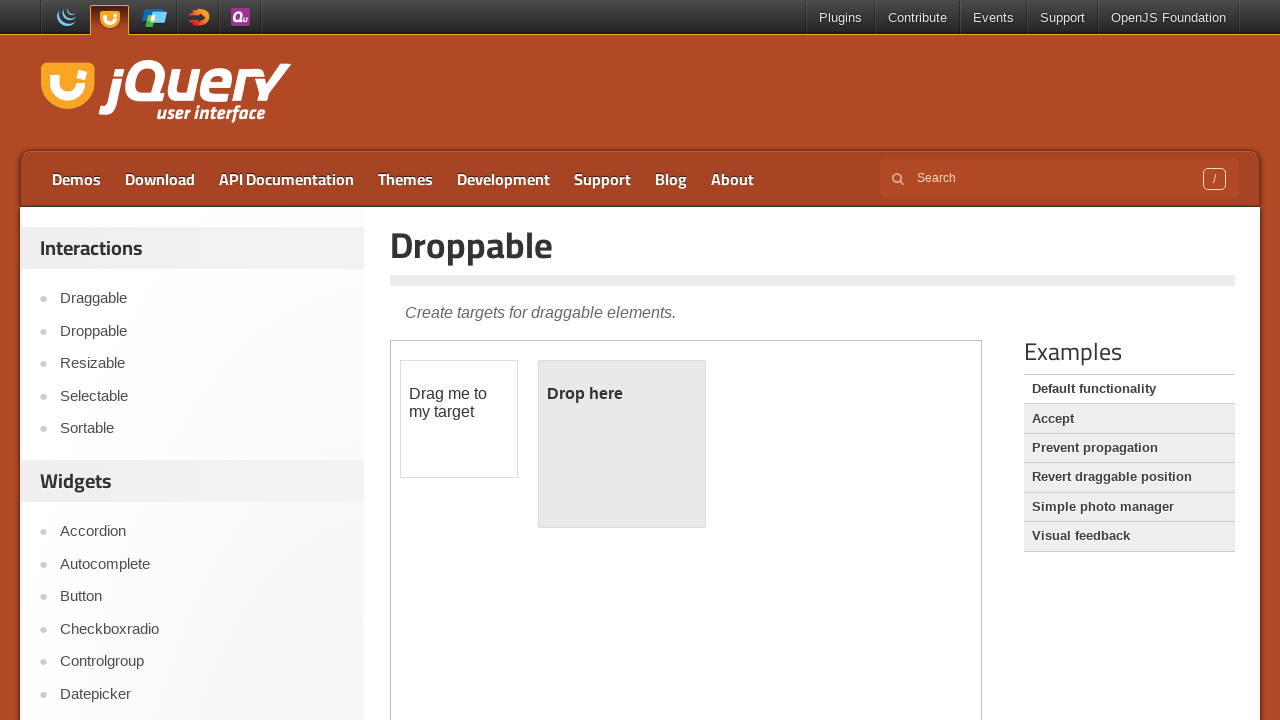

Located iframe containing drag and drop demo
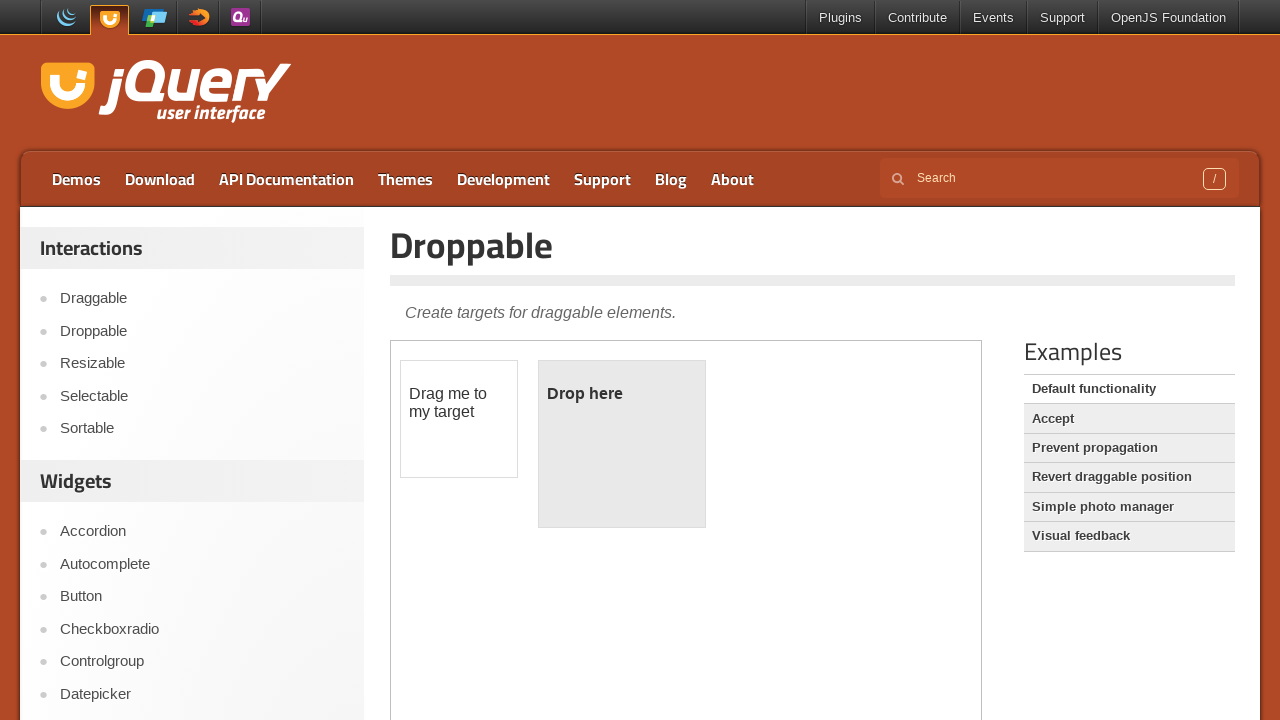

Located draggable element within iframe
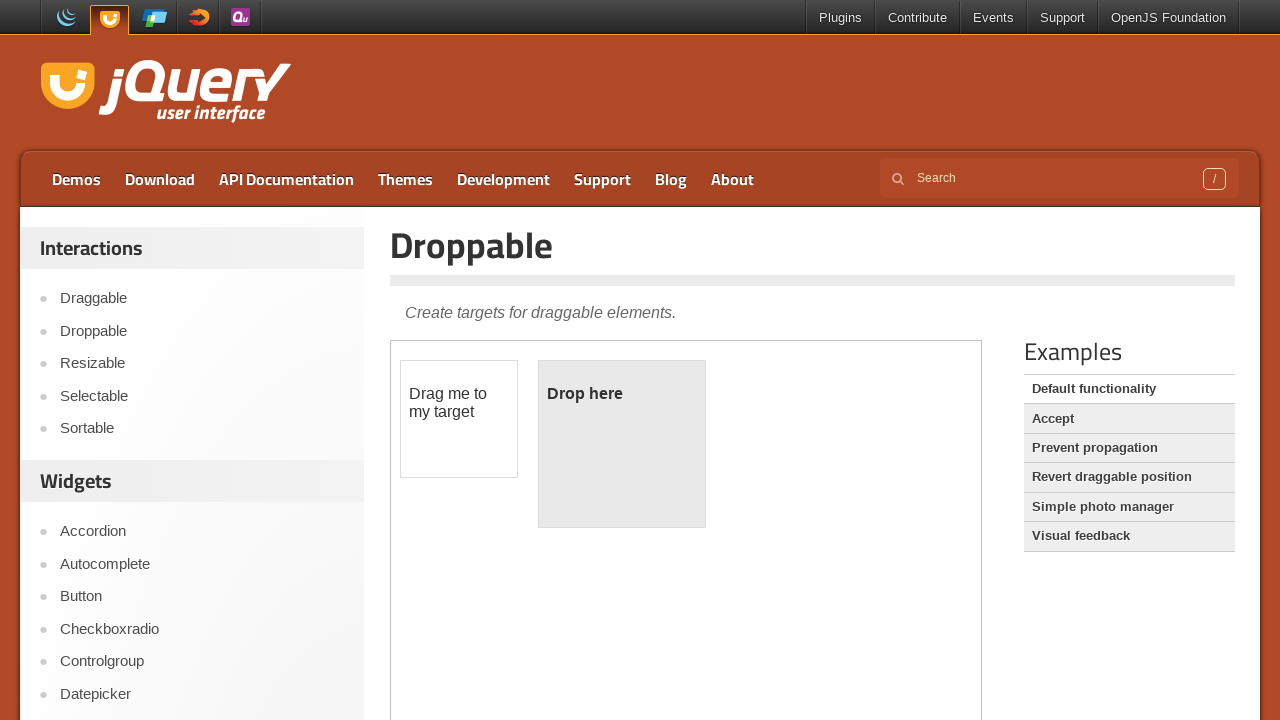

Located droppable target element within iframe
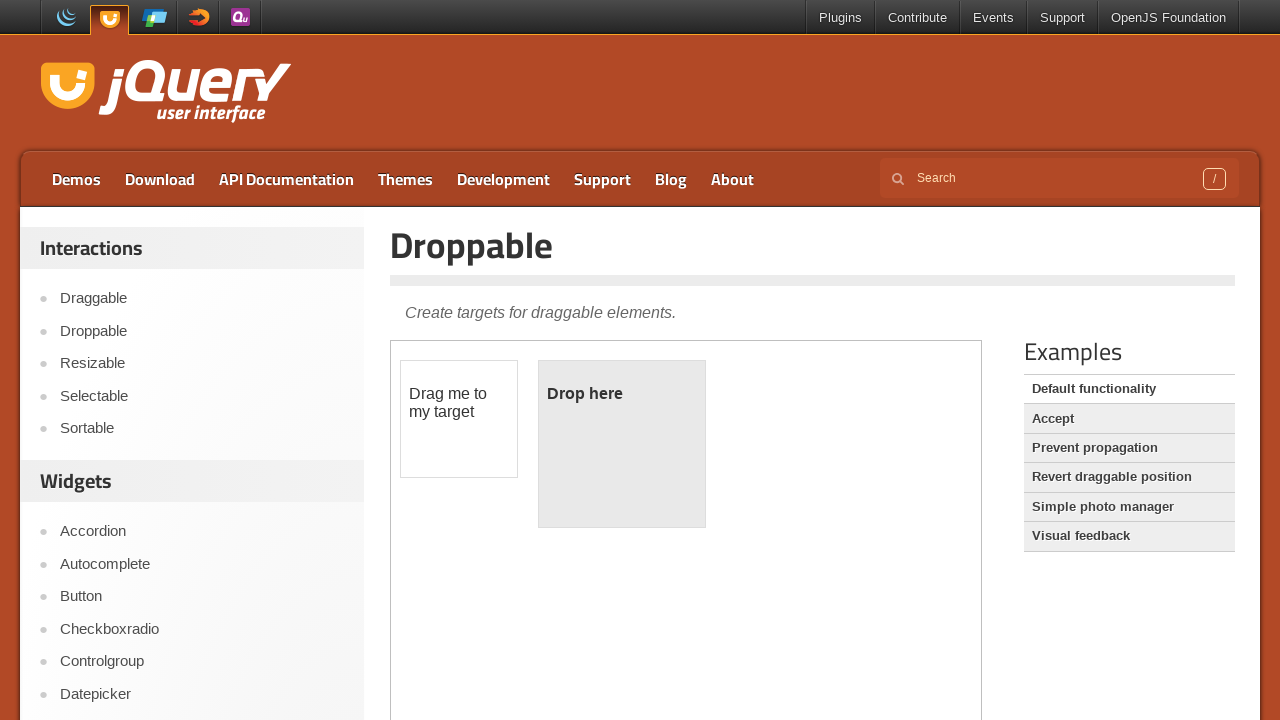

Dragged element and dropped it onto target area at (622, 444)
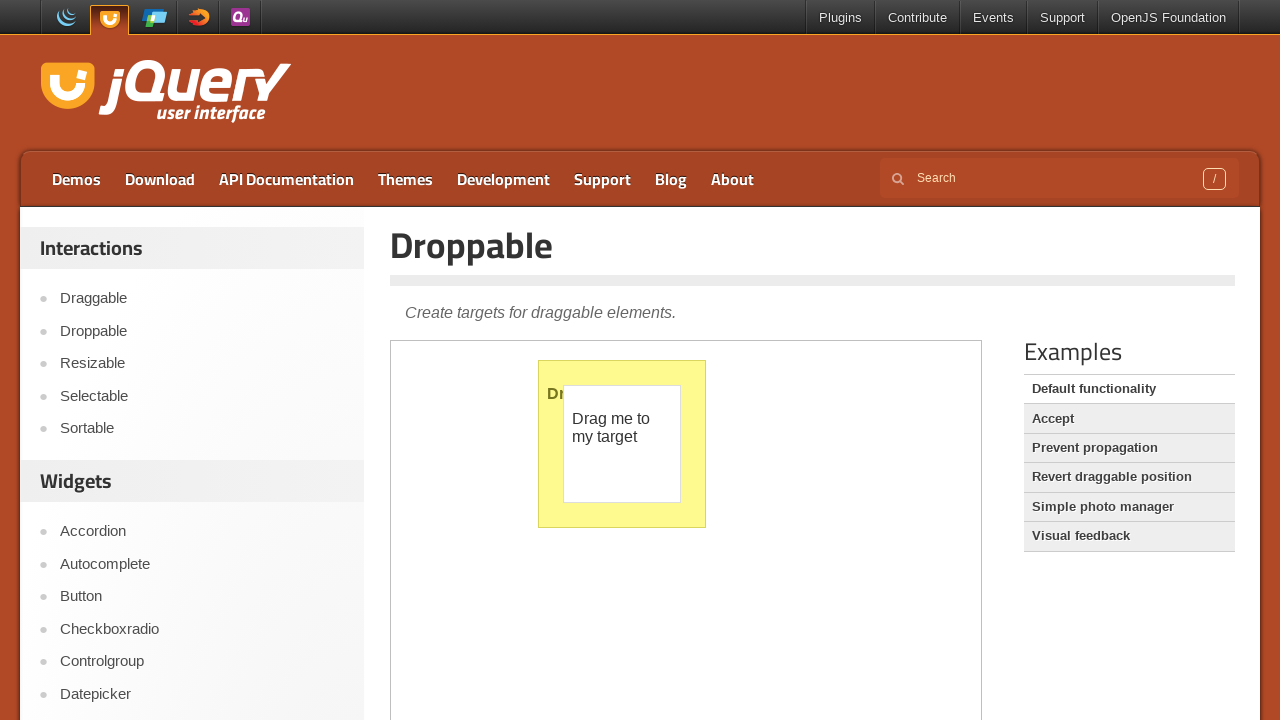

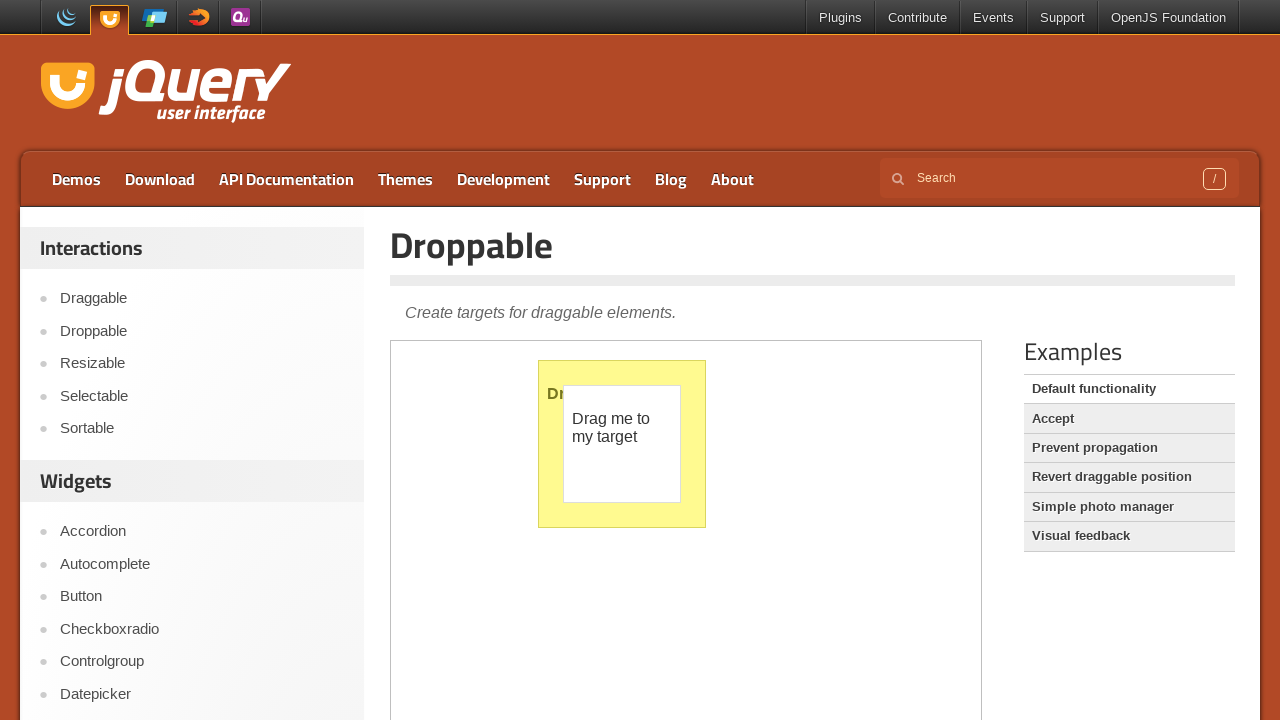